Tests drawing functionality on an online paint application by using mouse movements to draw a square shape on the canvas.

Starting URL: https://paint.js.org

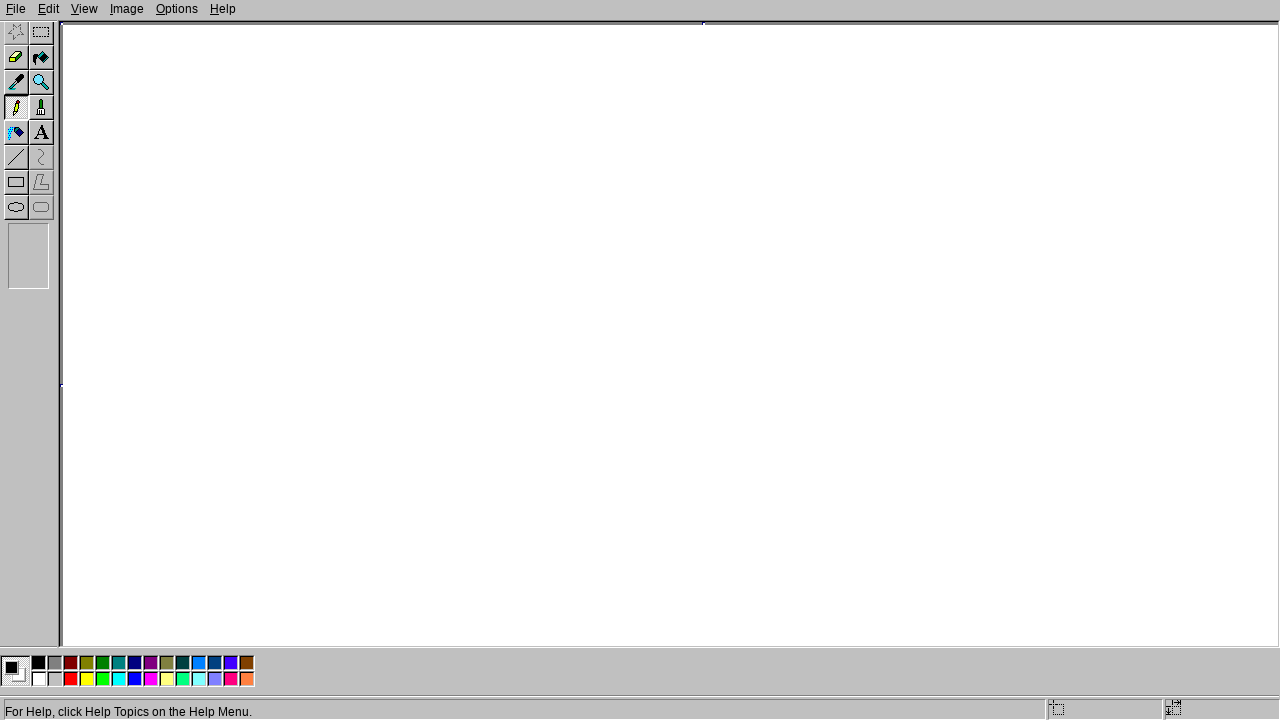

Moved mouse to starting position (200, 200) at (200, 200)
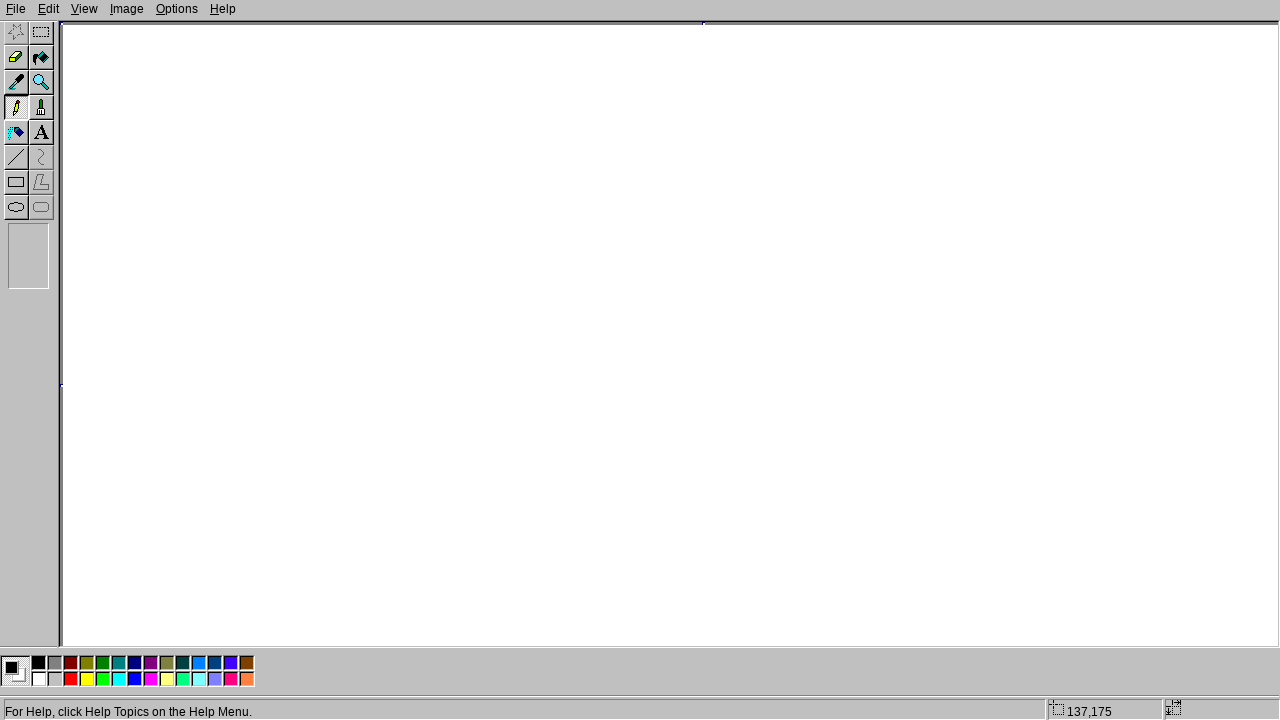

Pressed mouse button down to start drawing at (200, 200)
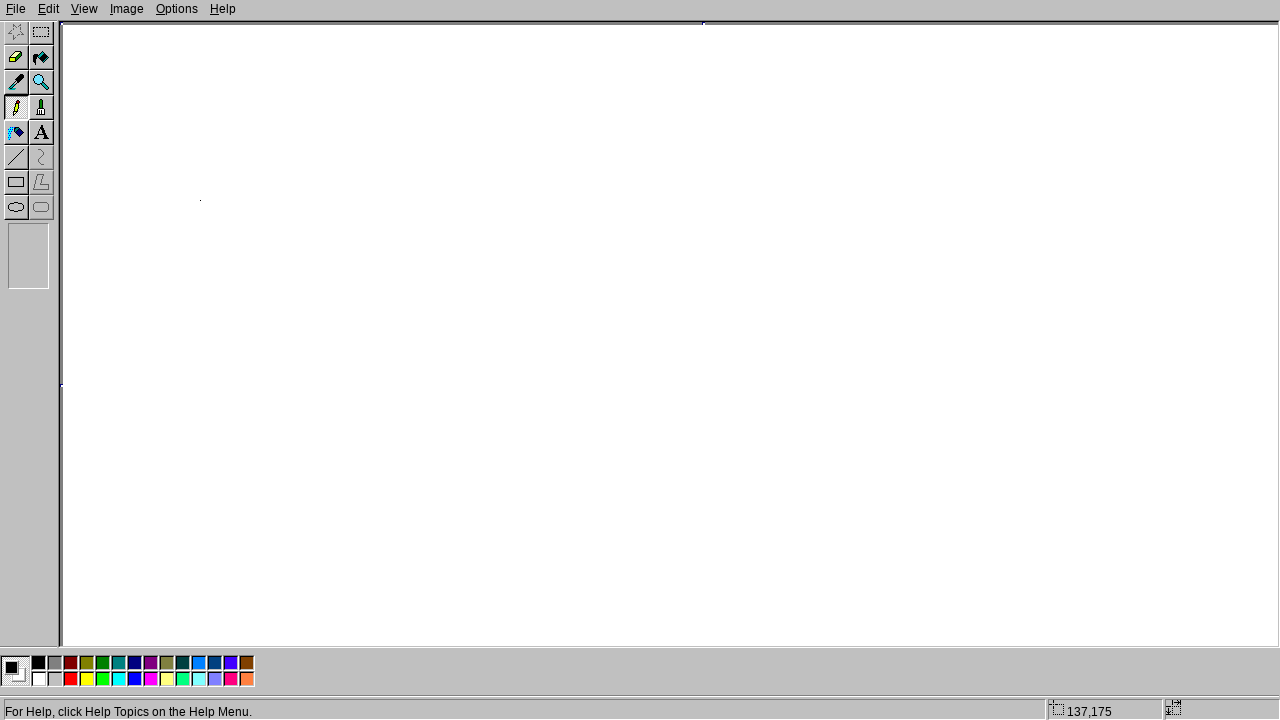

Moved mouse right to (400, 200) while drawing at (400, 200)
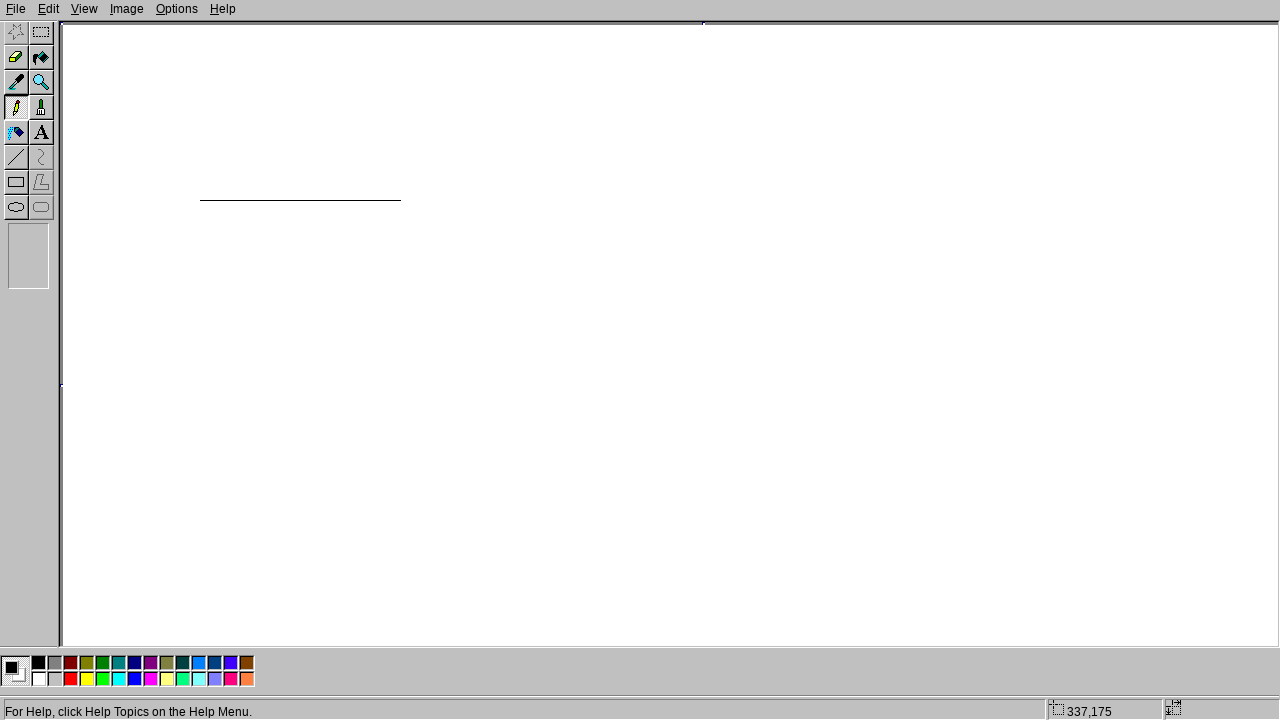

Moved mouse down to (400, 400) while drawing at (400, 400)
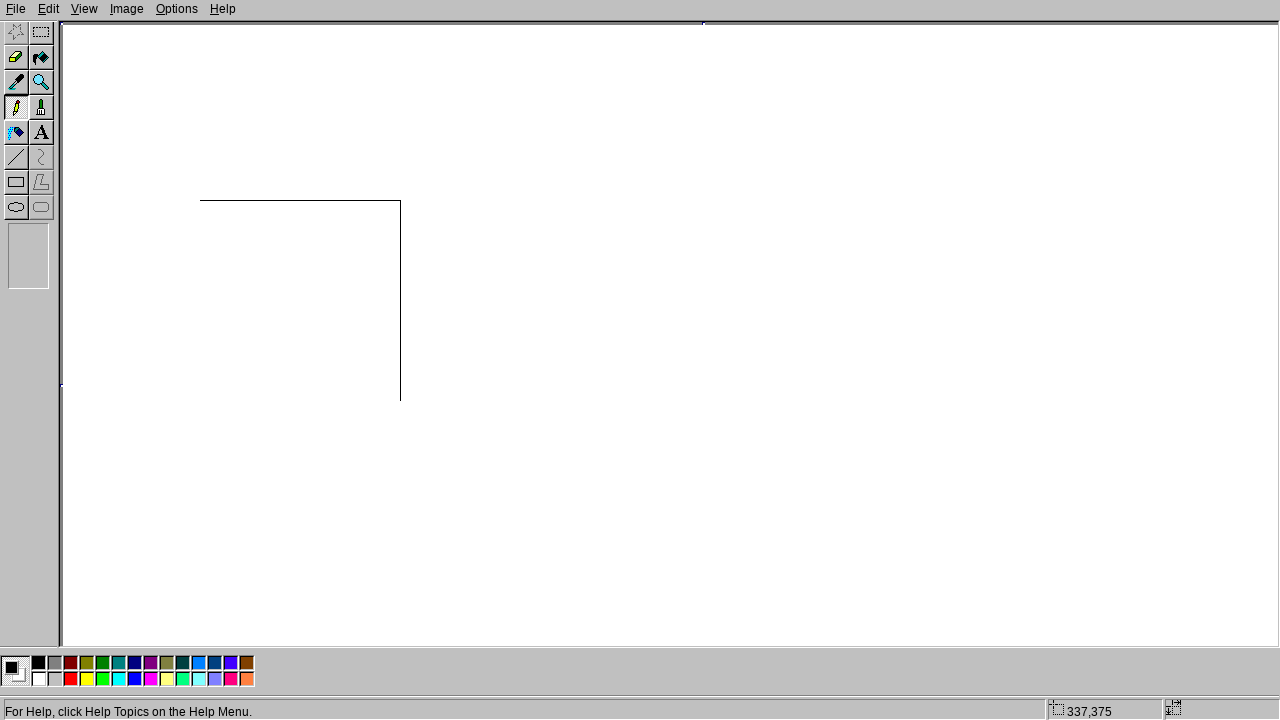

Moved mouse left to (200, 400) while drawing at (200, 400)
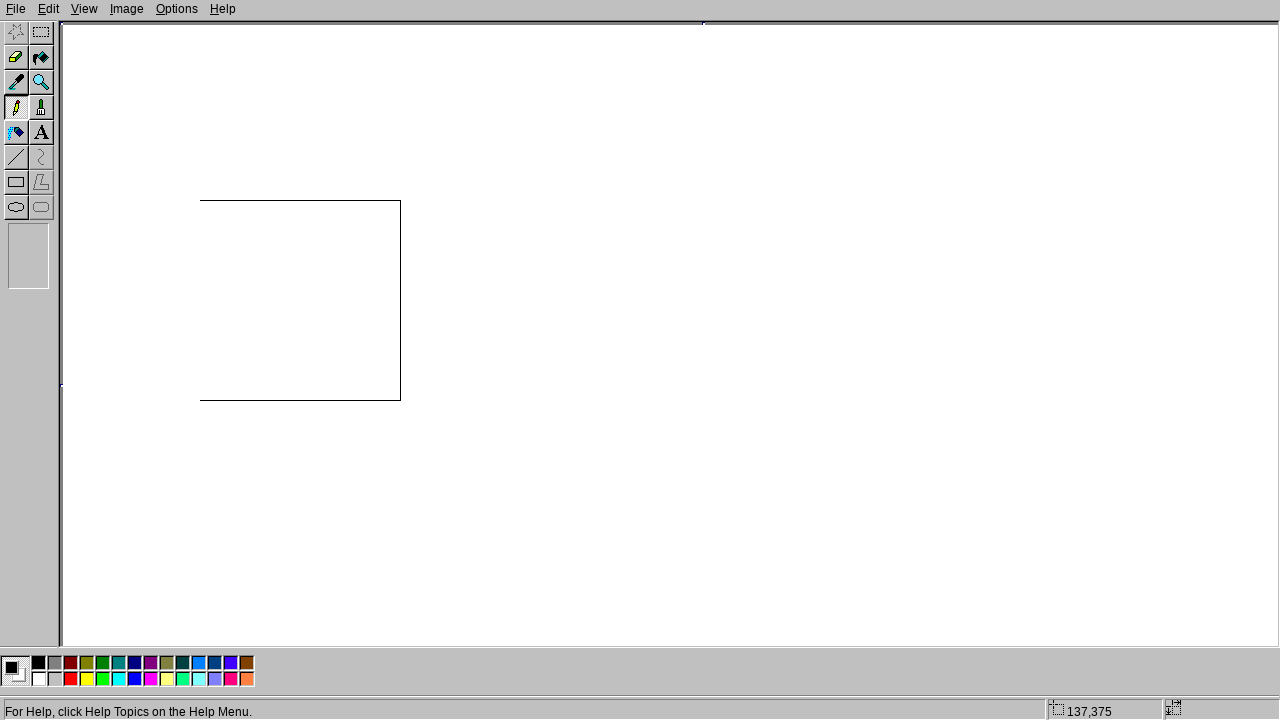

Moved mouse back to starting position (200, 200) to complete square at (200, 200)
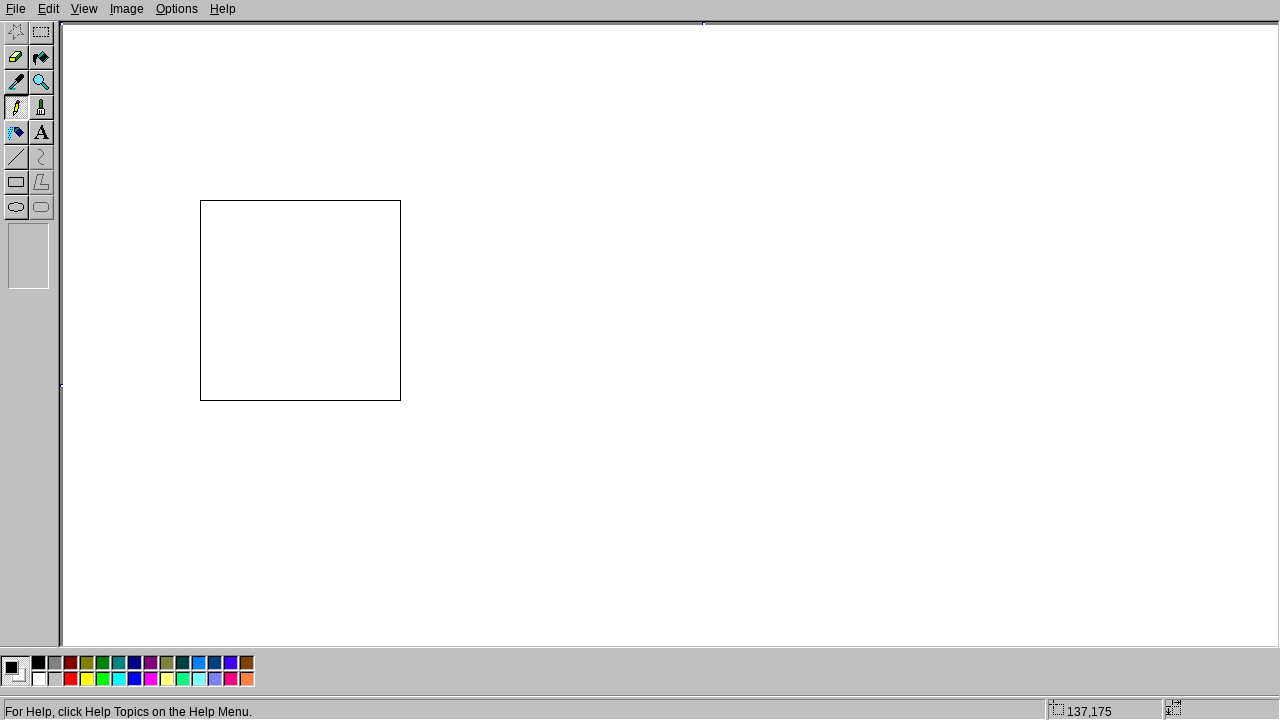

Released mouse button to finish drawing at (200, 200)
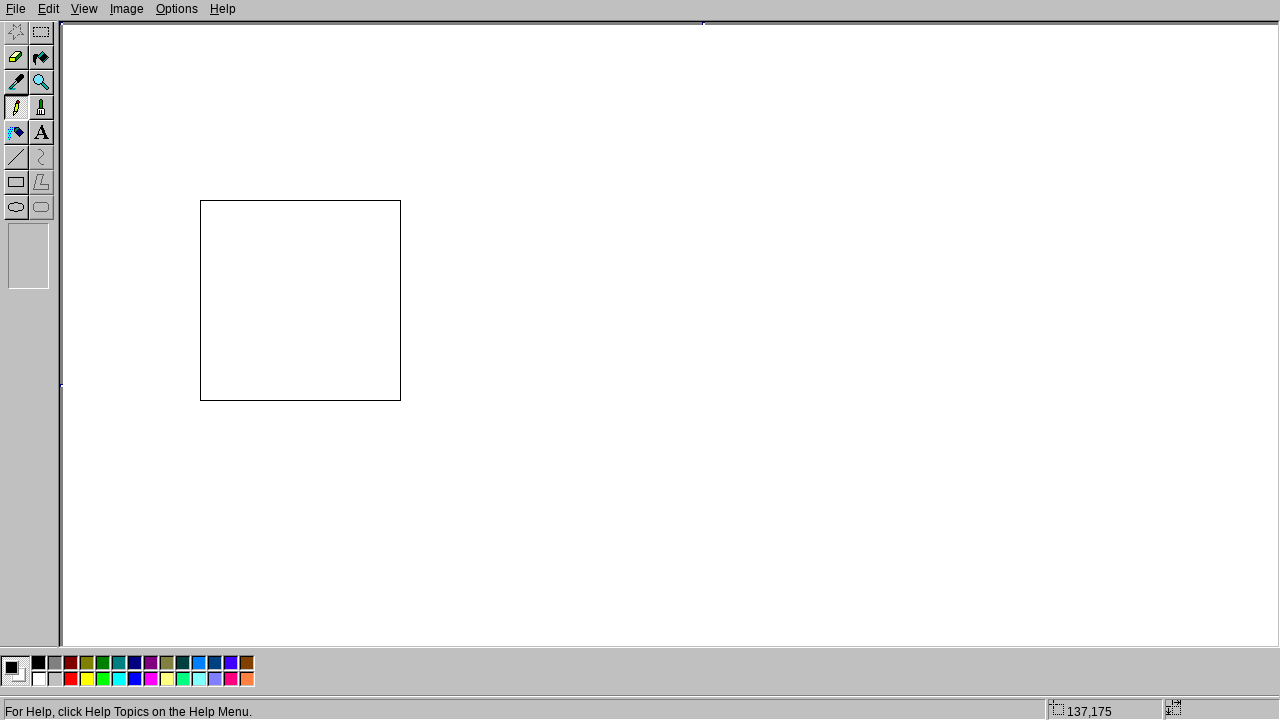

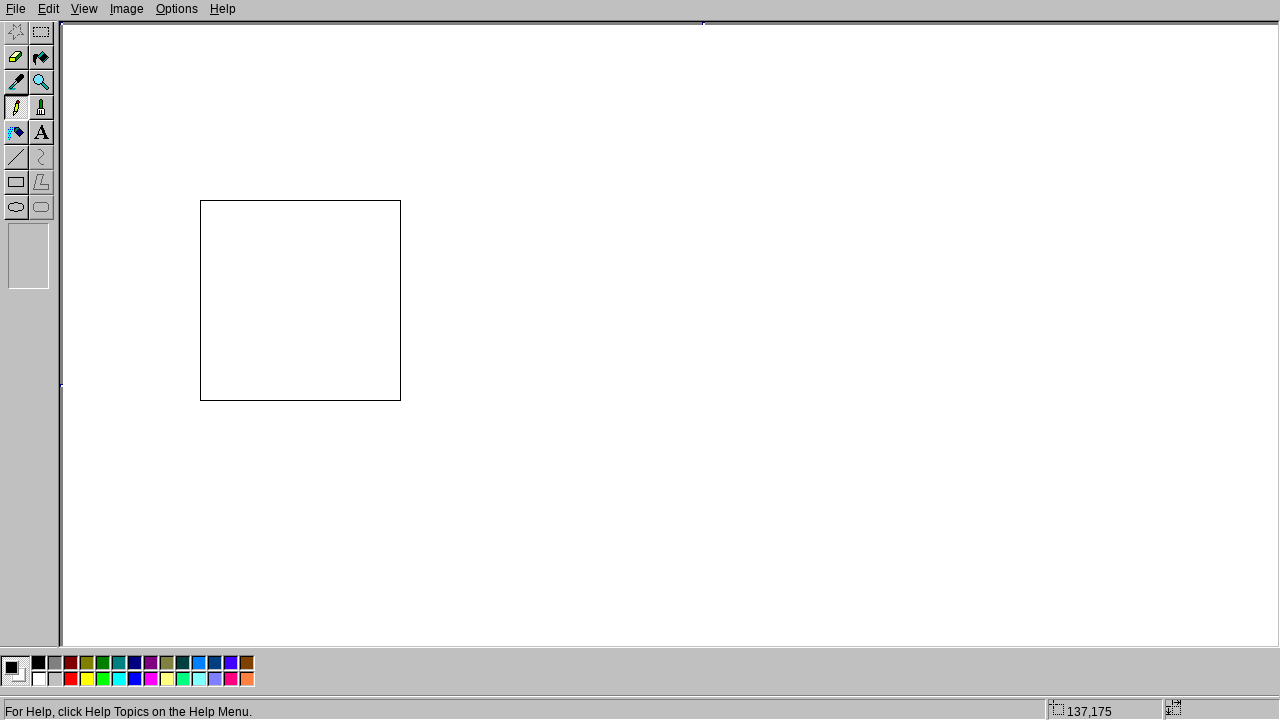